Tests the Dropdown functionality by navigating to the page and selecting different options from the dropdown multiple times.

Starting URL: https://the-internet.herokuapp.com/

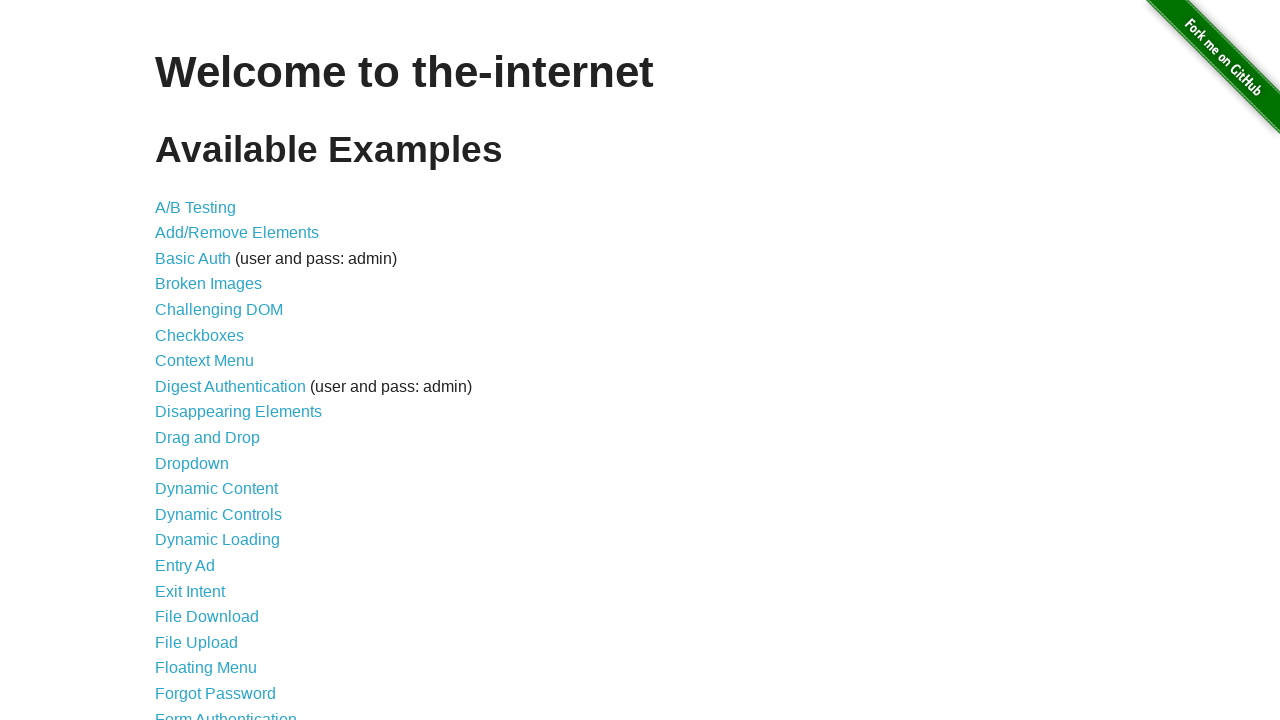

Clicked on Dropdown link at (192, 463) on xpath=//*[contains(text(),'Dropdown')]
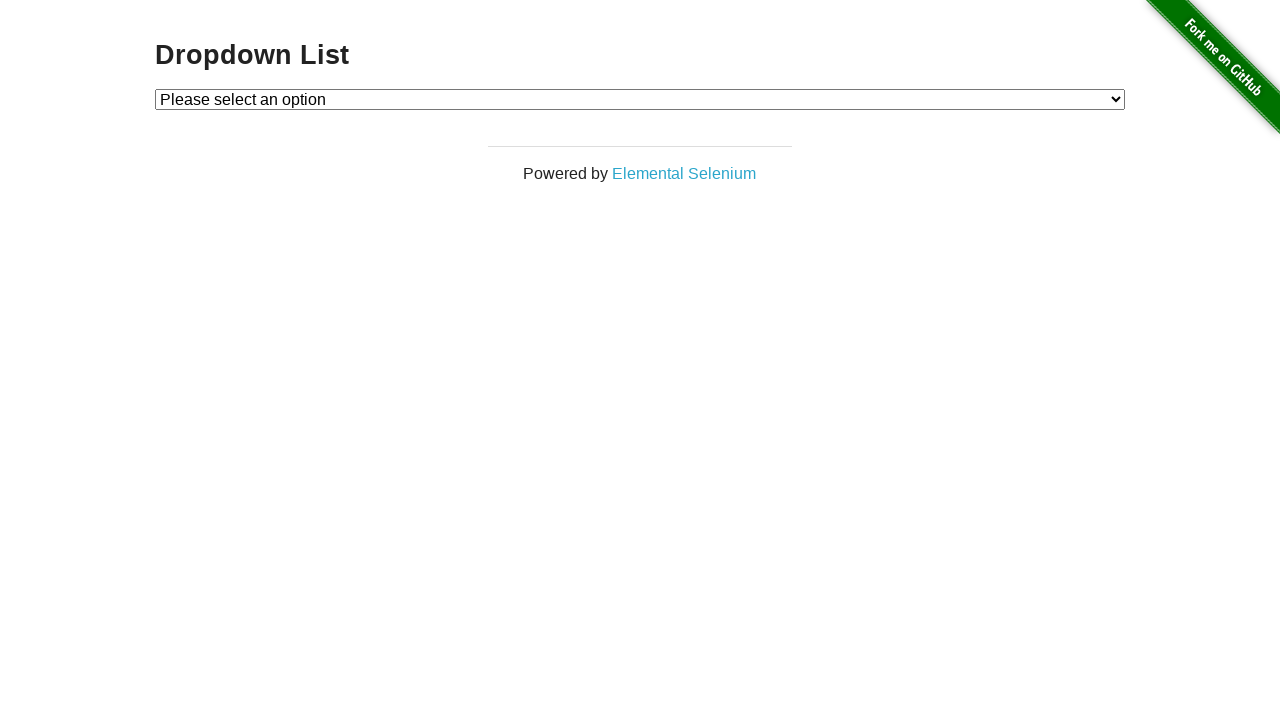

Navigation to dropdown page completed
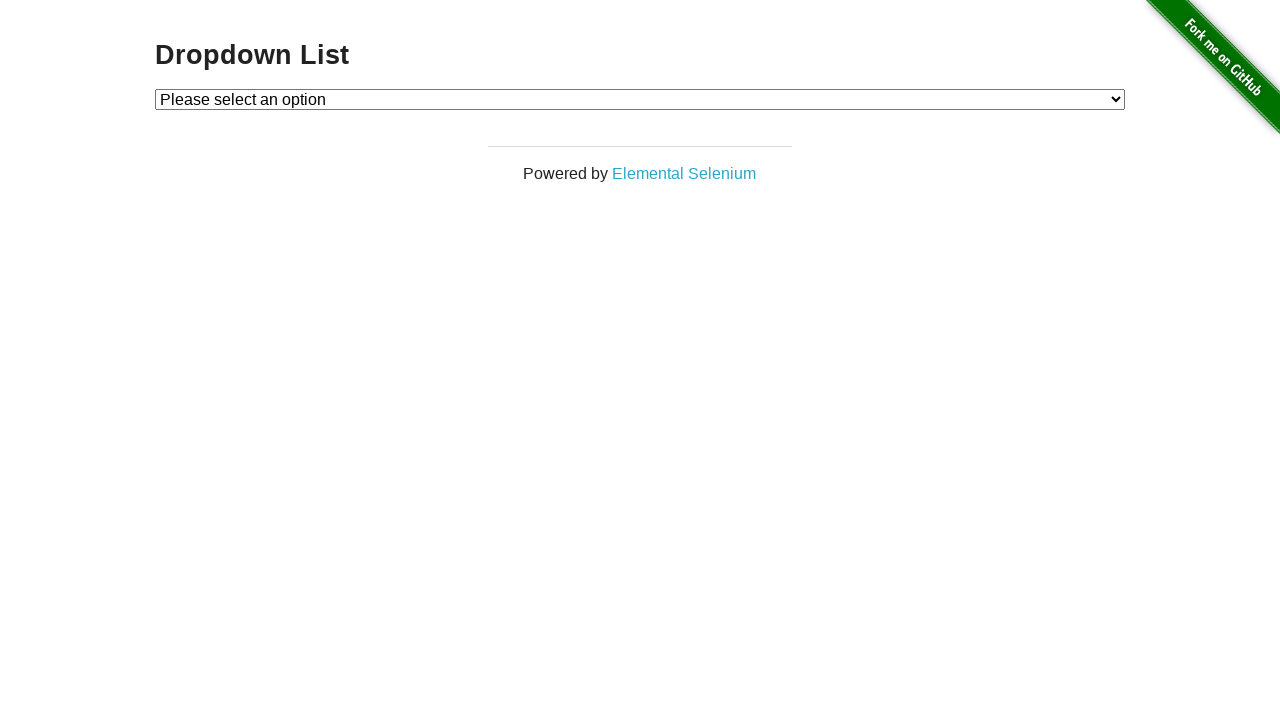

Page title element loaded
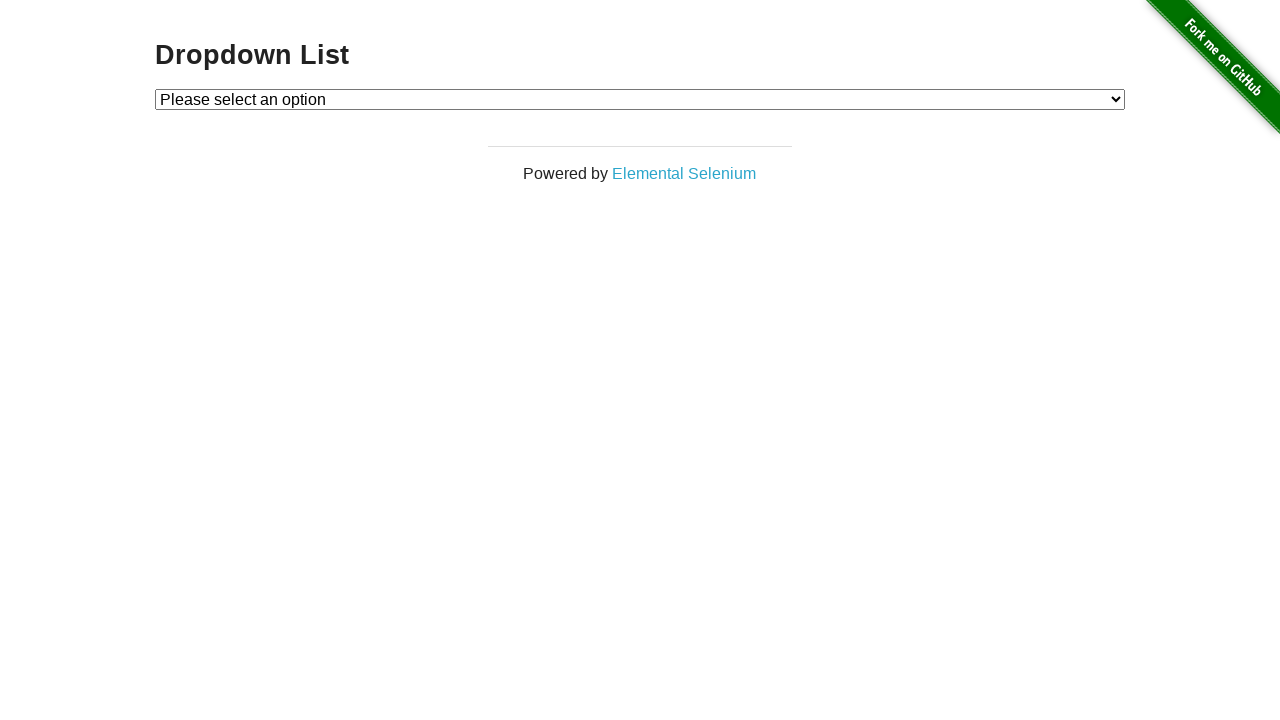

Selected Option 1 from dropdown by label on #dropdown
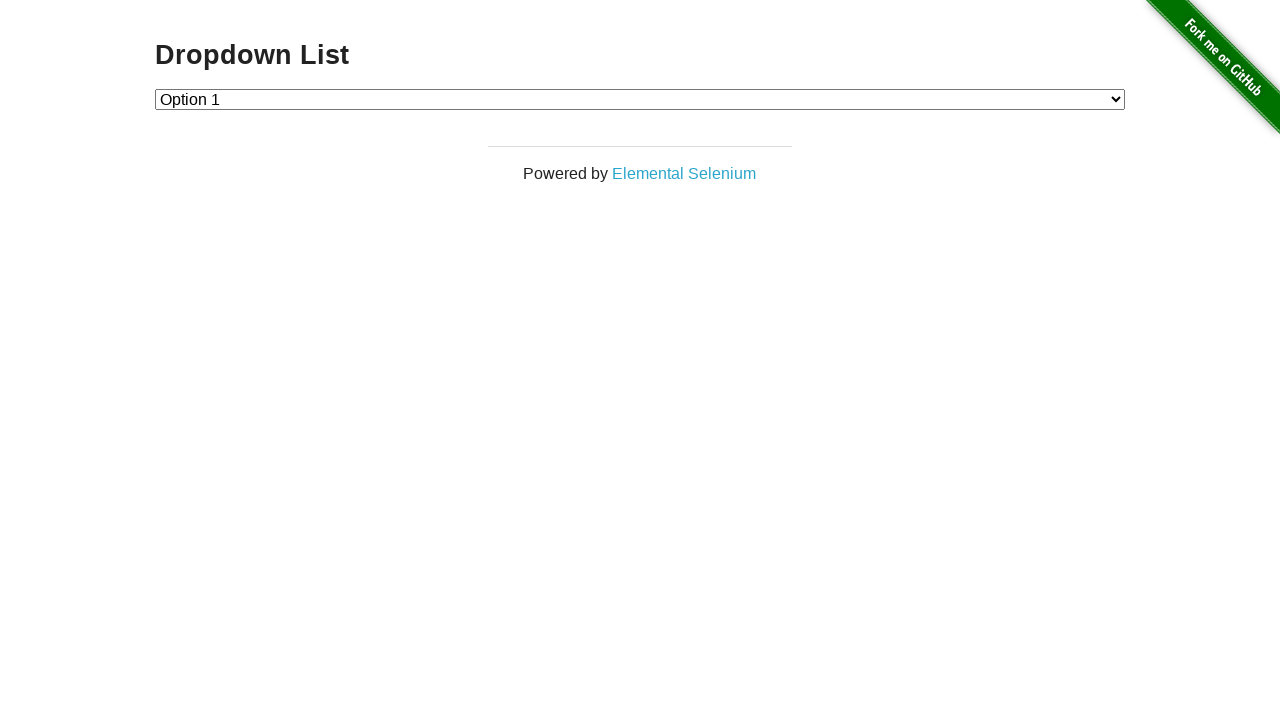

Selected dropdown option at index 2 on #dropdown
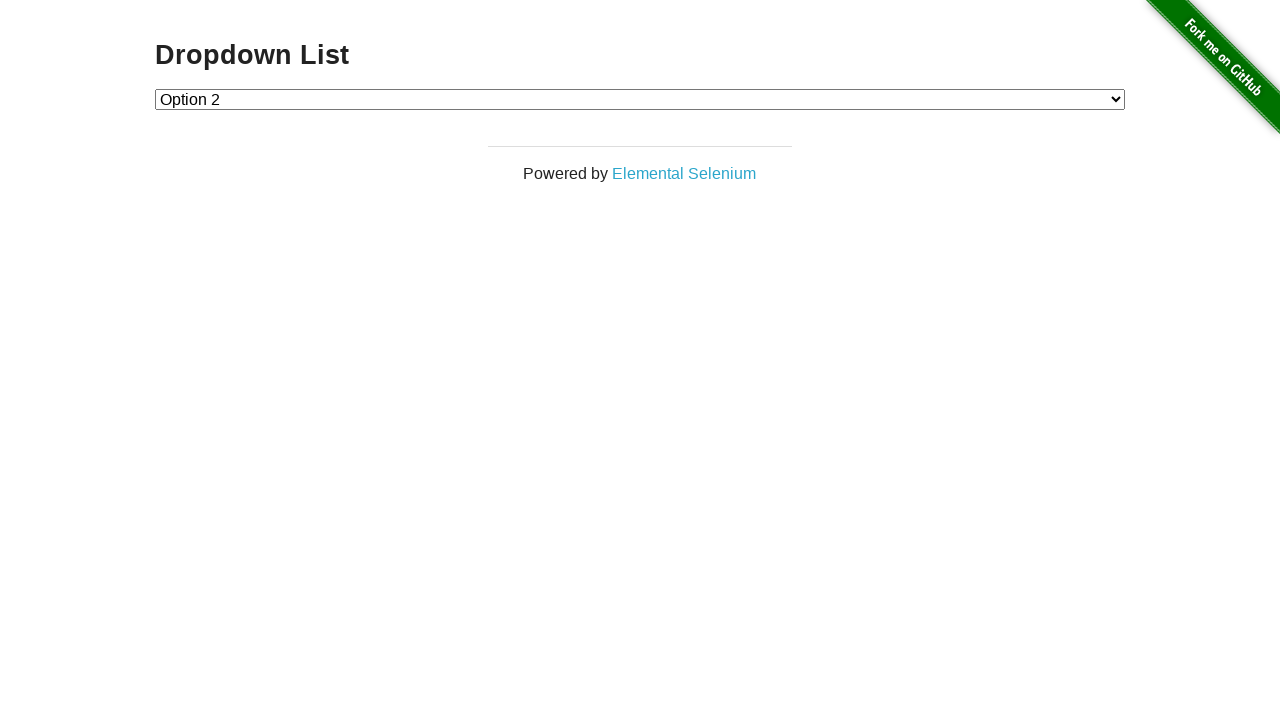

Selected dropdown option at index 1 on #dropdown
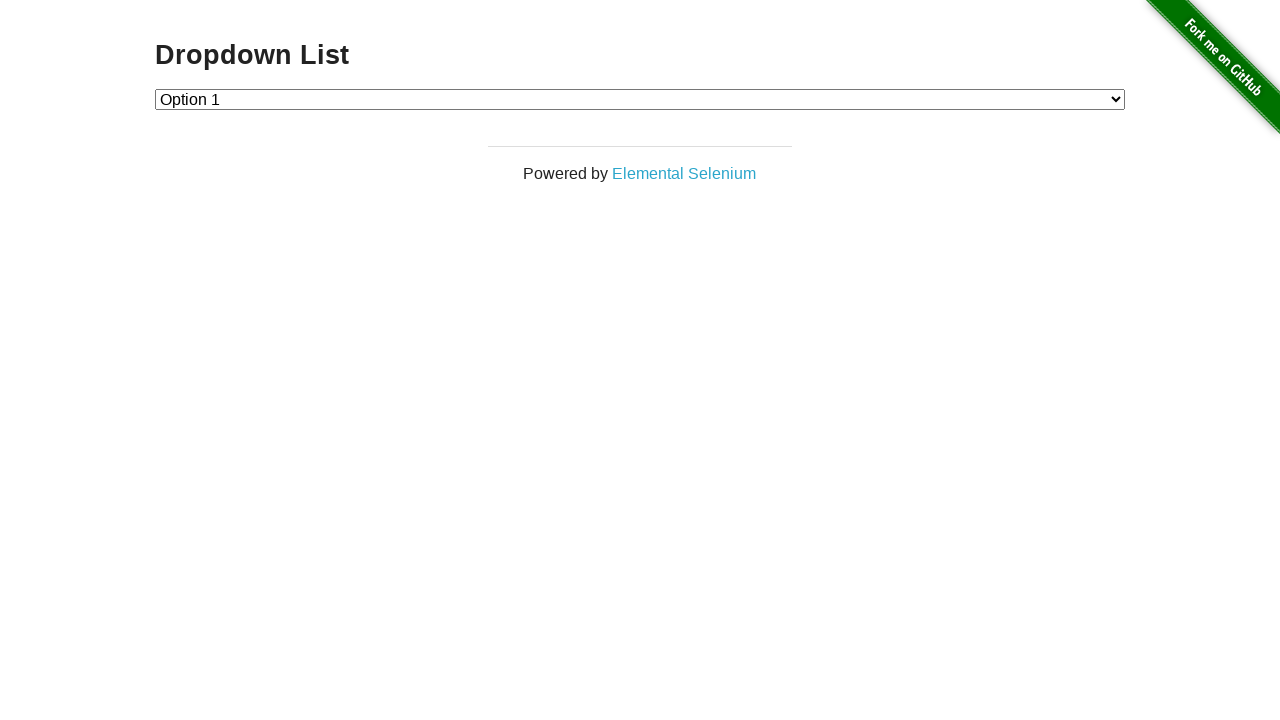

Selected dropdown option at index 2 again on #dropdown
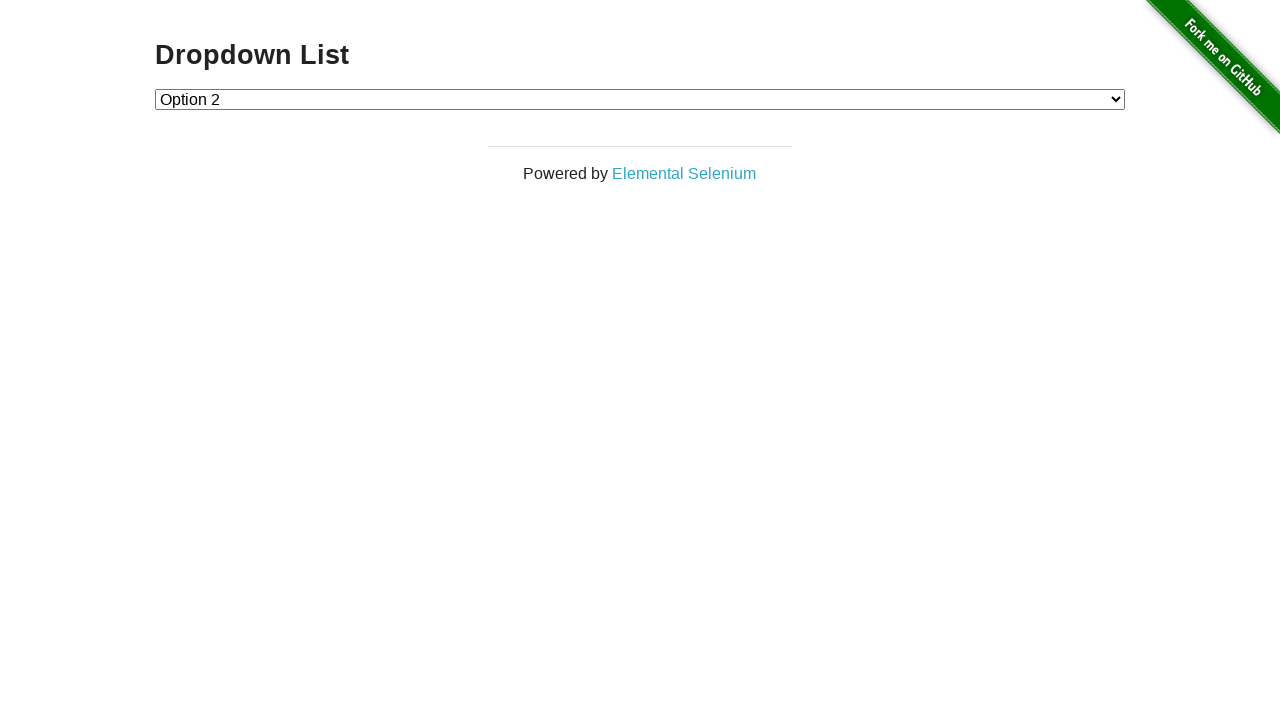

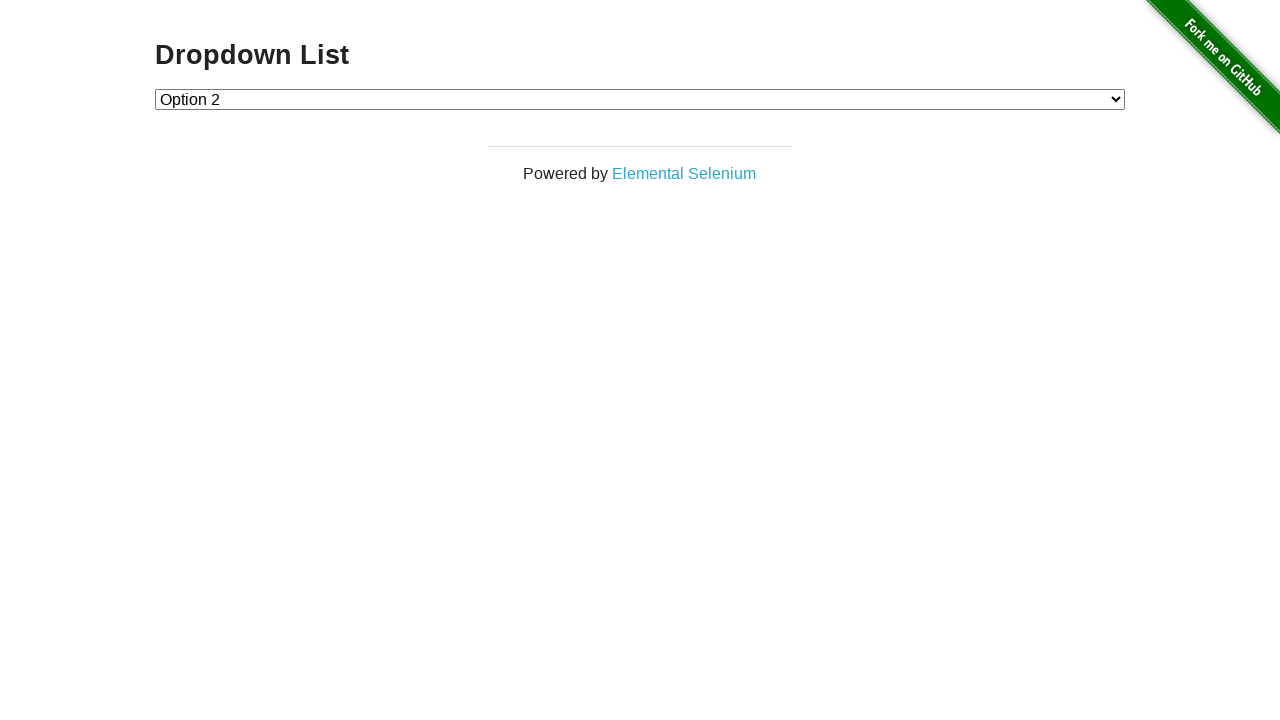